Tests invalid login functionality by entering incorrect credentials and verifying error handling

Starting URL: https://www.saucedemo.com/

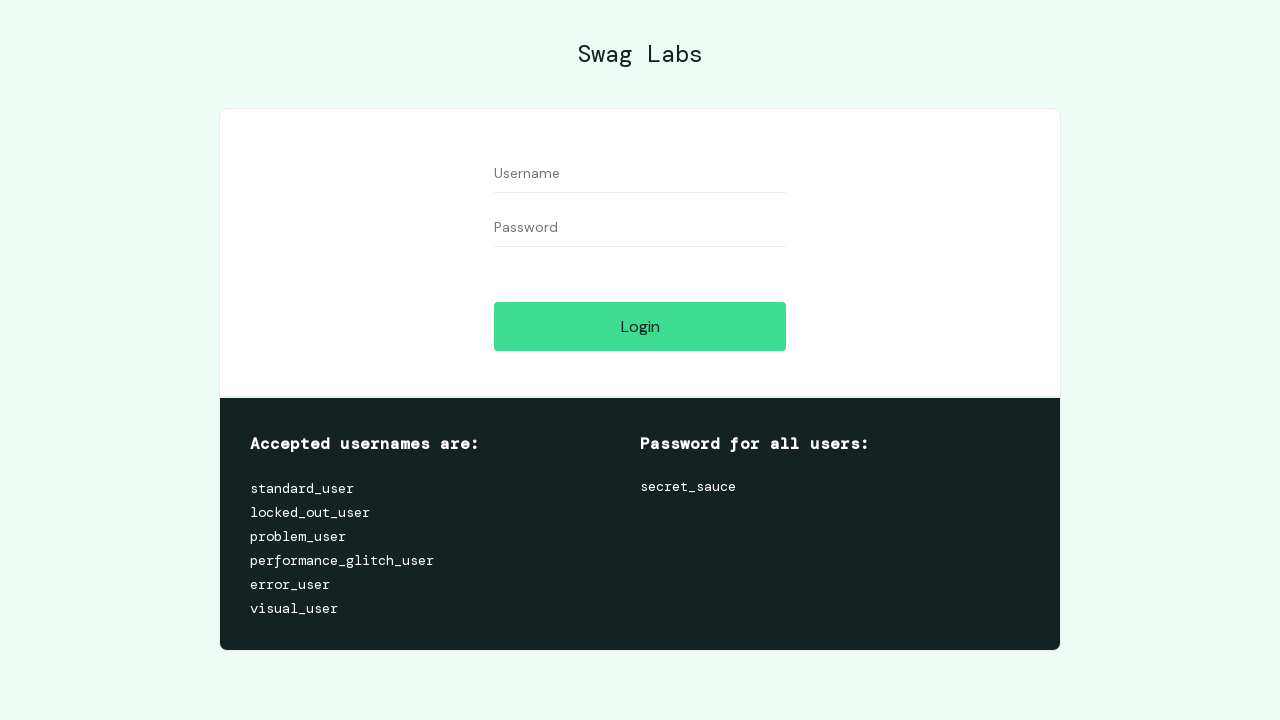

Entered invalid username 'invalid_user' on #user-name
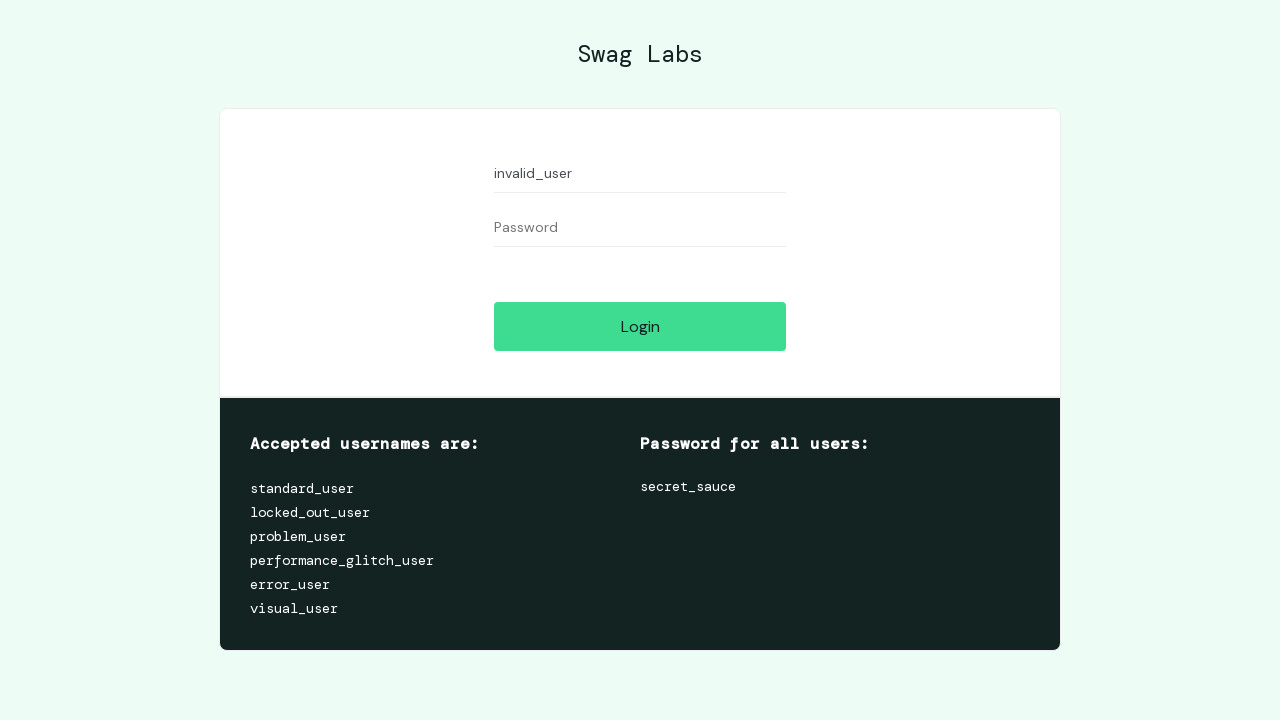

Entered invalid password 'wrong_password' on #password
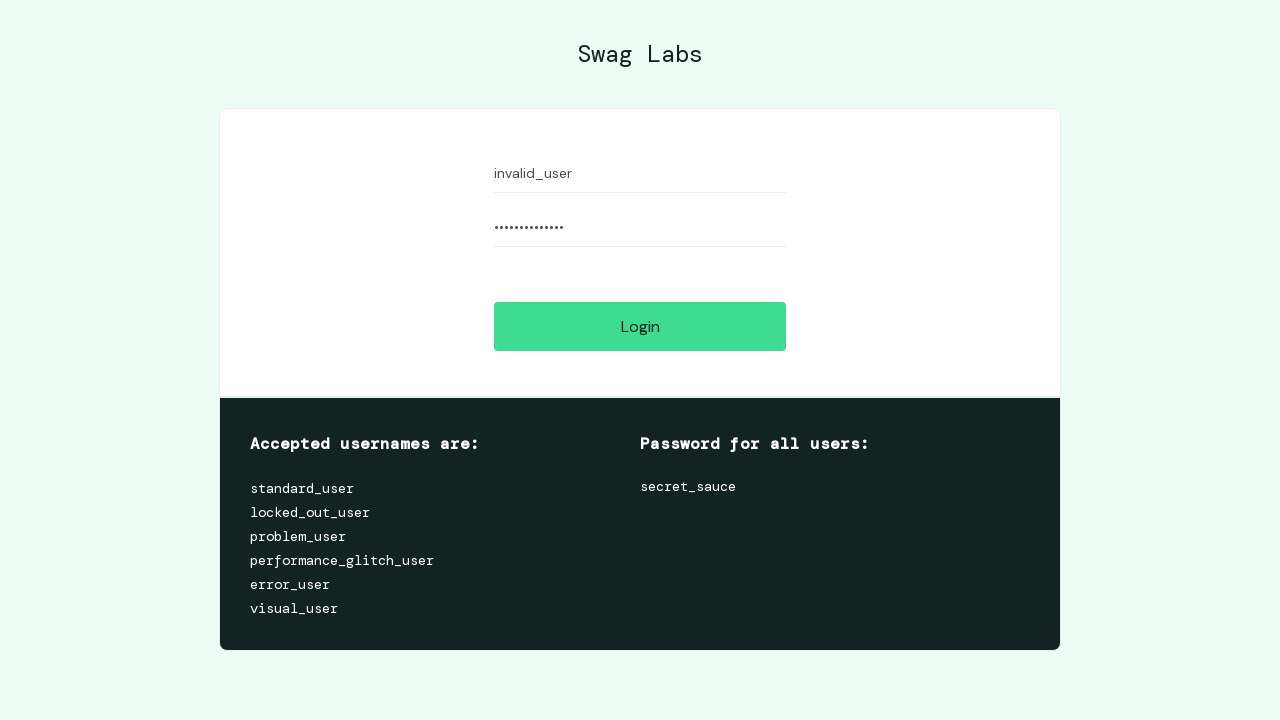

Clicked login button with invalid credentials at (640, 326) on #login-button
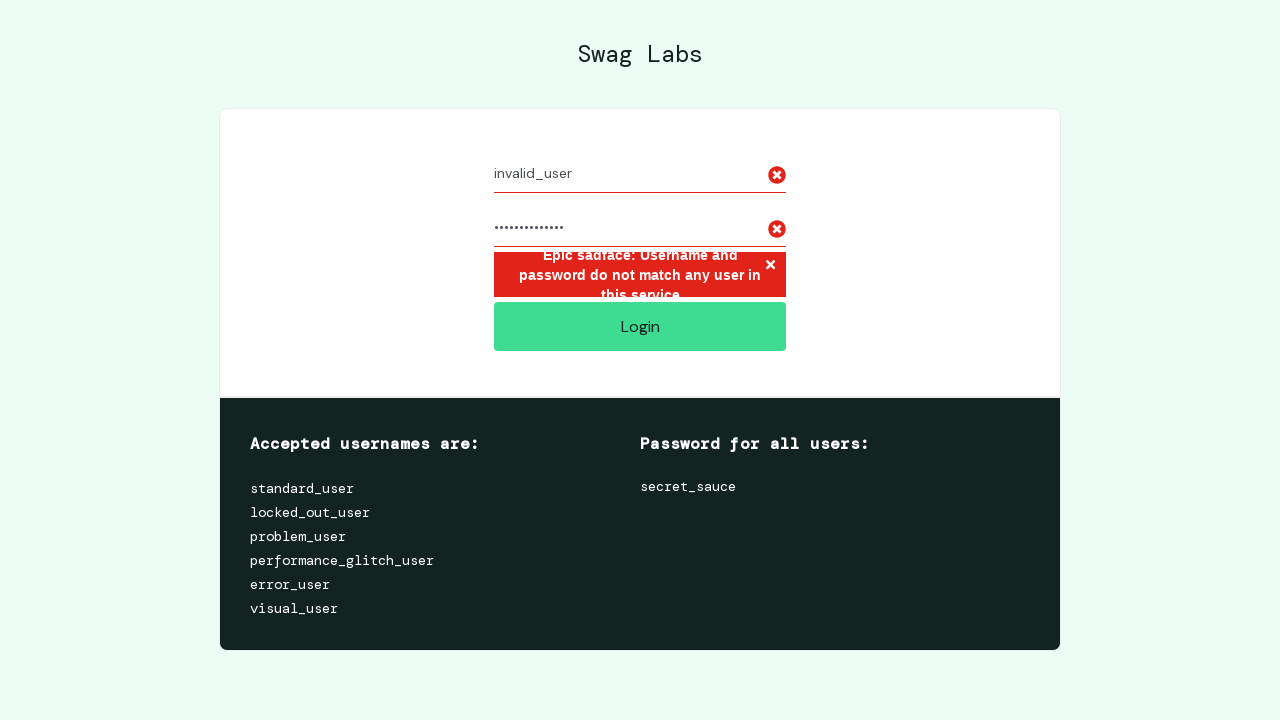

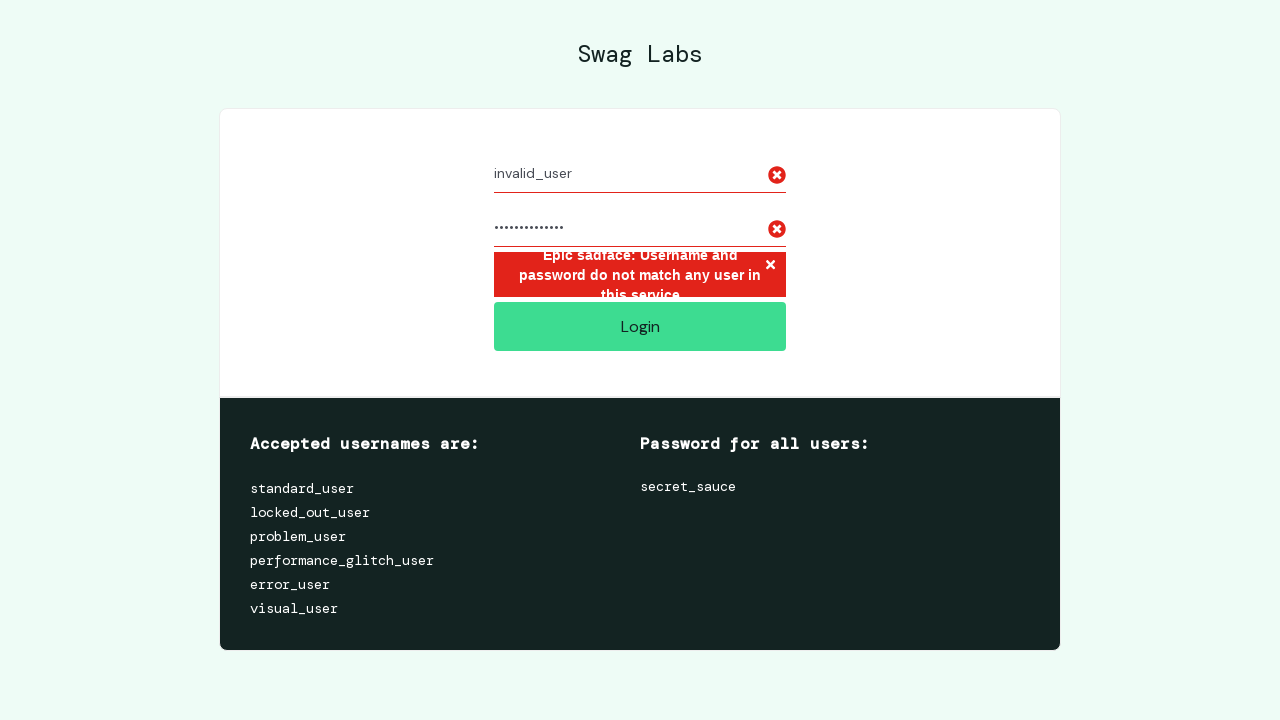